Tests sending an ENTER key press to a textarea element on a test page to demonstrate keyboard input functionality

Starting URL: https://omayo.blogspot.com/

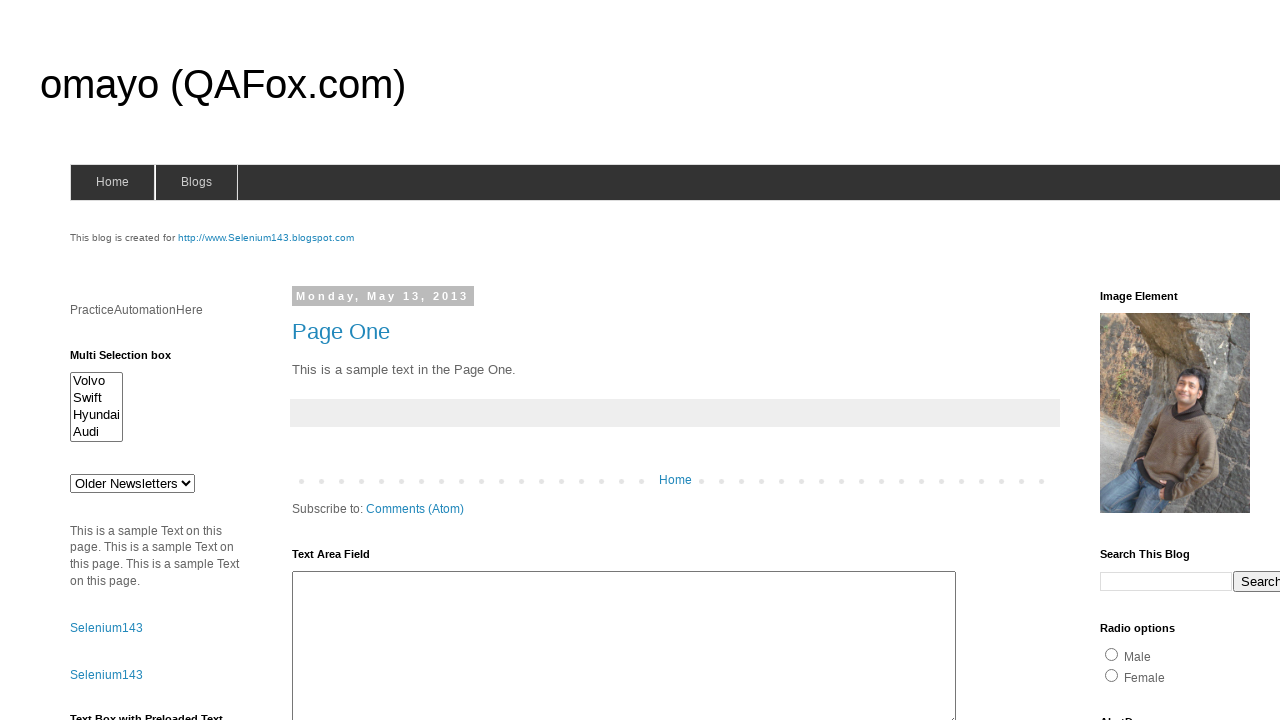

Pressed ENTER key in textarea element to demonstrate keyboard input functionality on #ta1
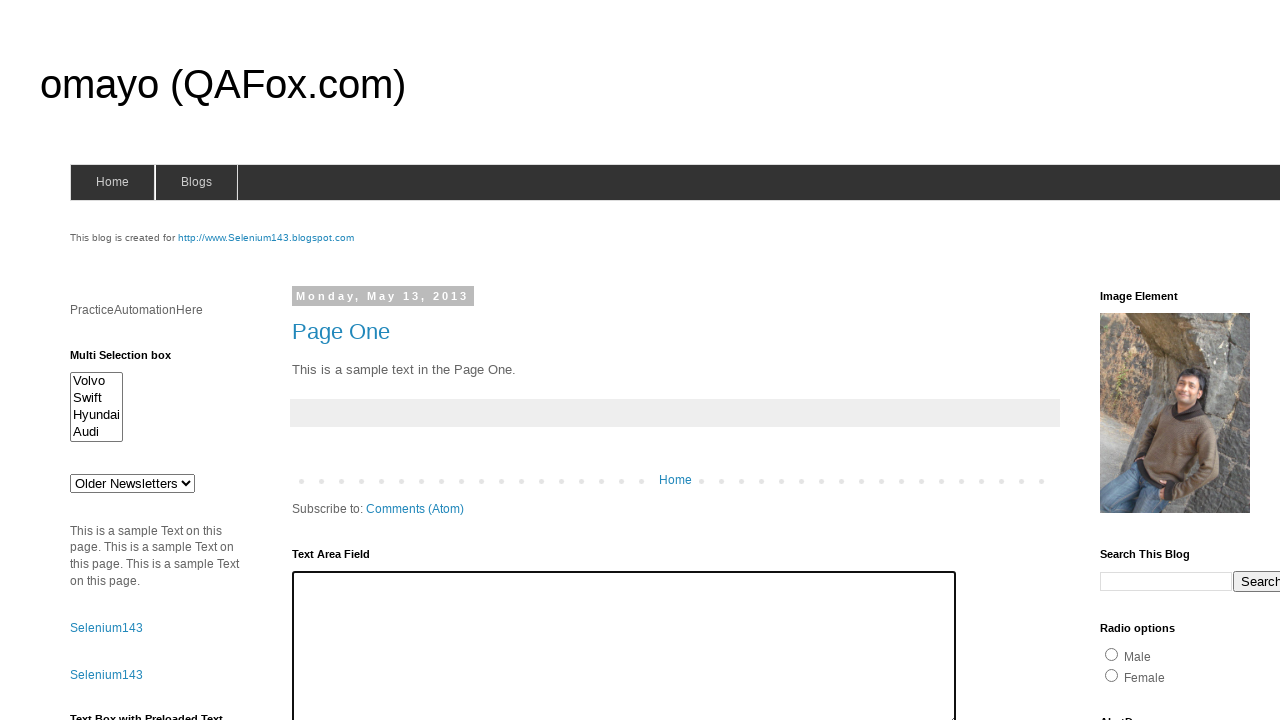

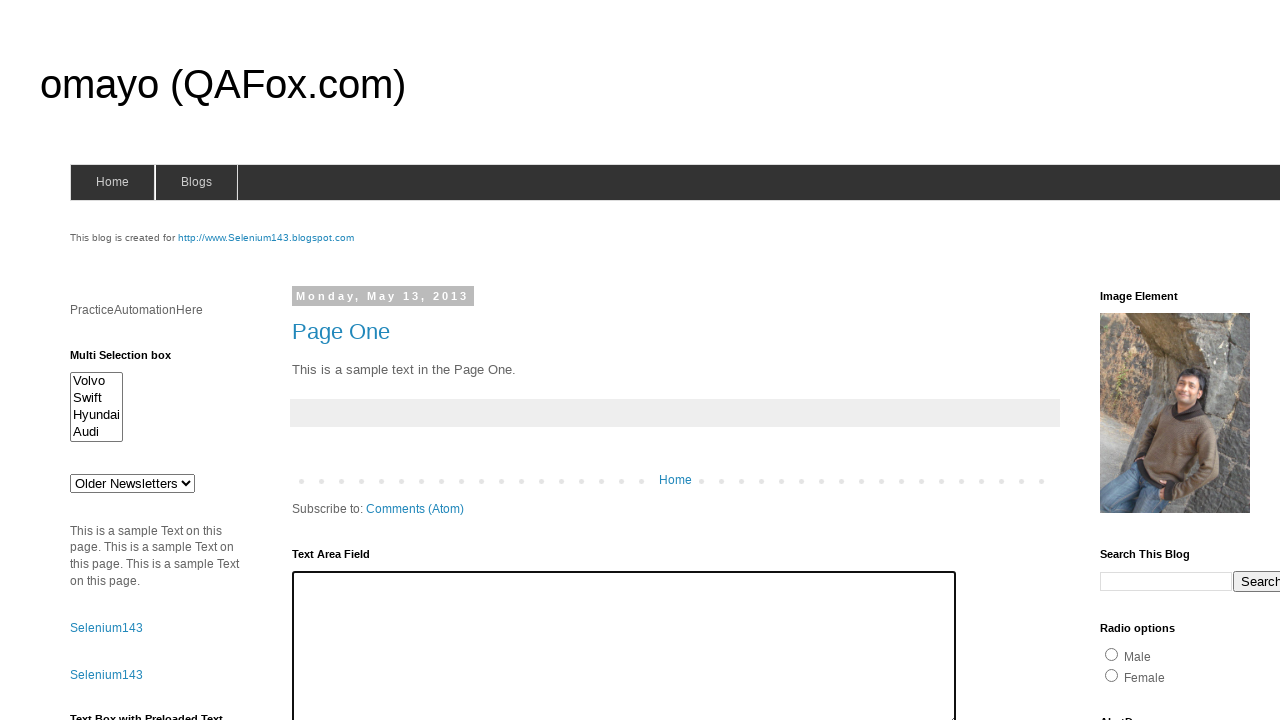